Tests context menu functionality by right-clicking on a button, selecting the "Edit" option from the context menu, and verifying an alert dialog appears with the expected text.

Starting URL: https://swisnl.github.io/jQuery-contextMenu/demo/accesskeys.html

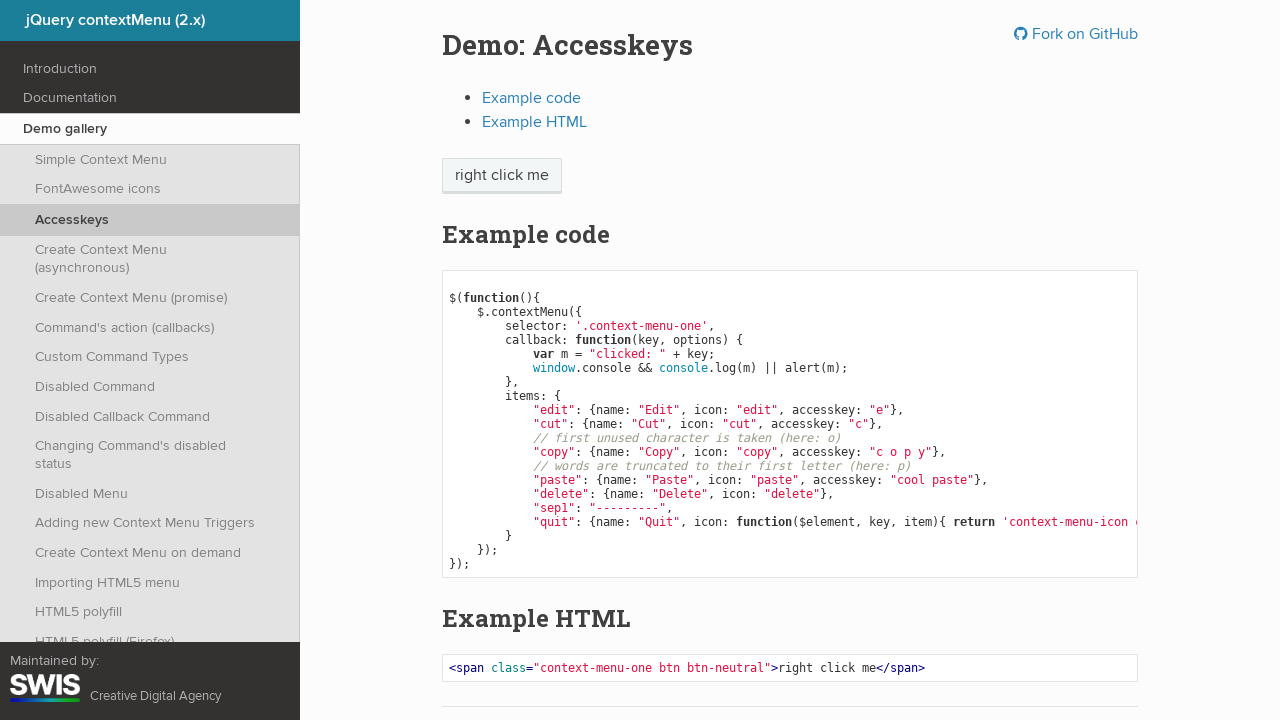

Located the 'Click Me' button element
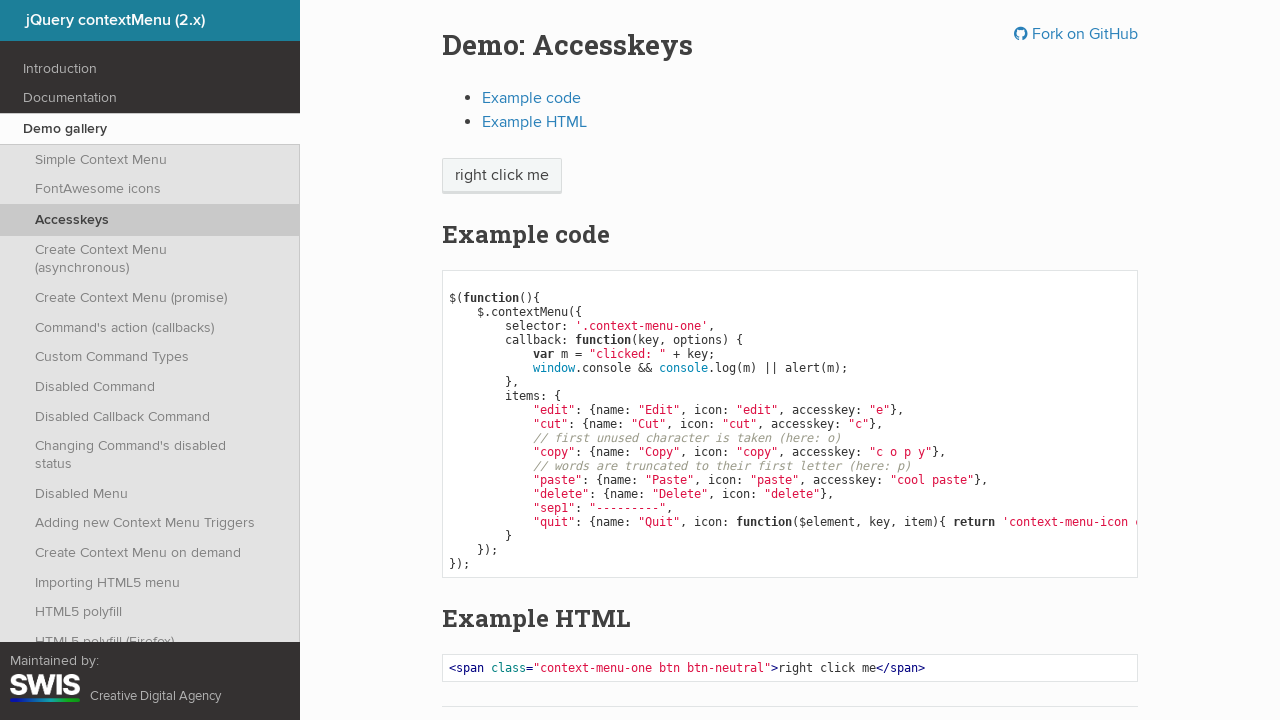

Right-clicked on the 'Click Me' button to open context menu at (502, 176) on span.context-menu-one.btn.btn-neutral
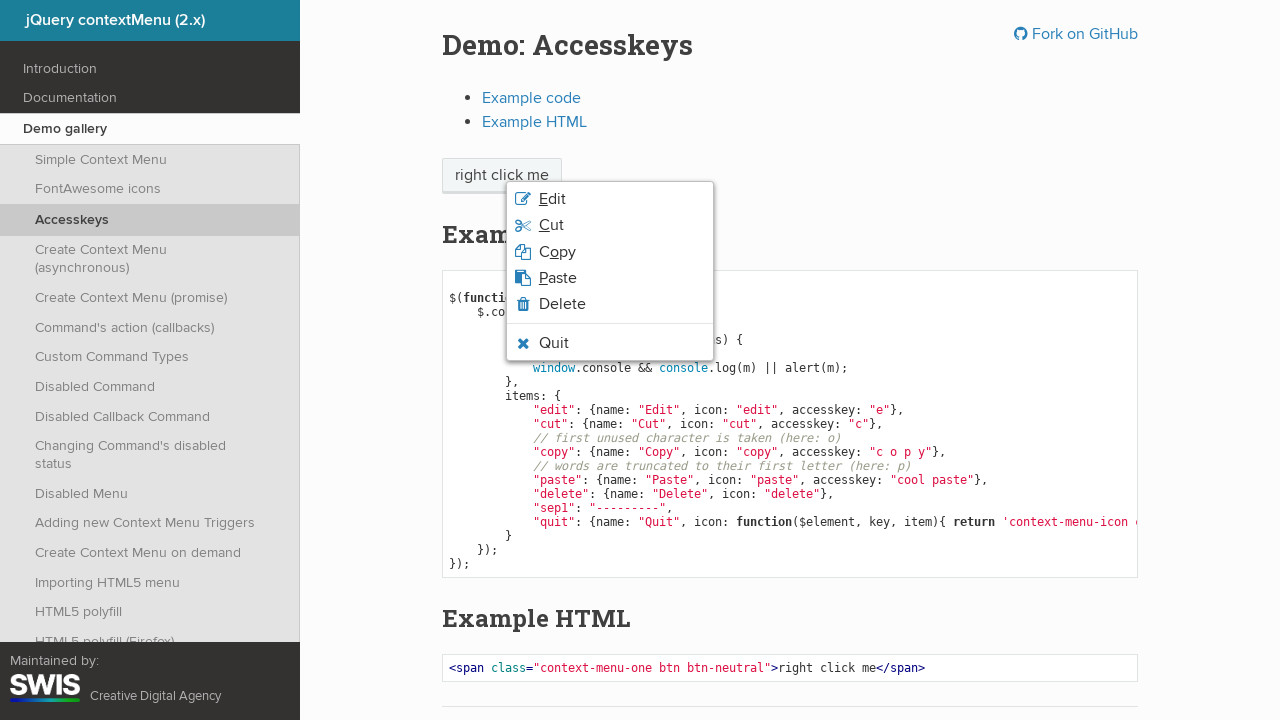

Located the 'Edit' option in the context menu
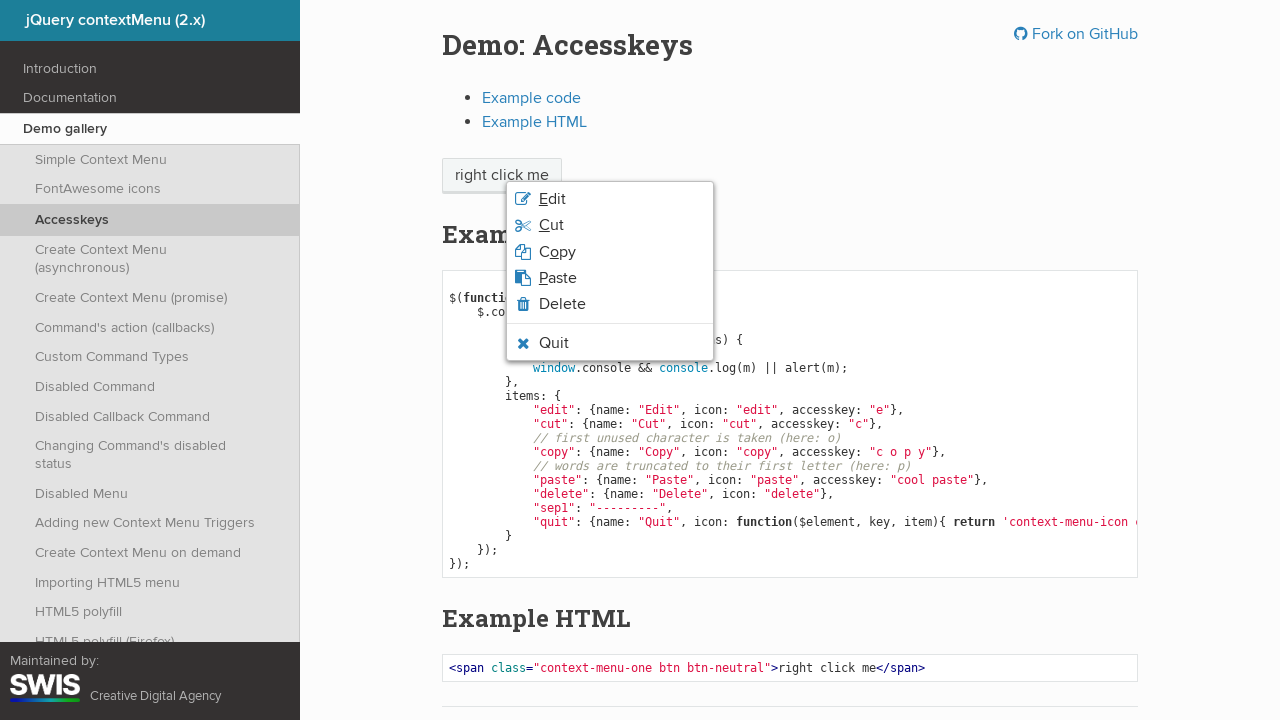

Clicked on the 'Edit' option from context menu at (610, 199) on li.context-menu-item.context-menu-icon.context-menu-icon-edit
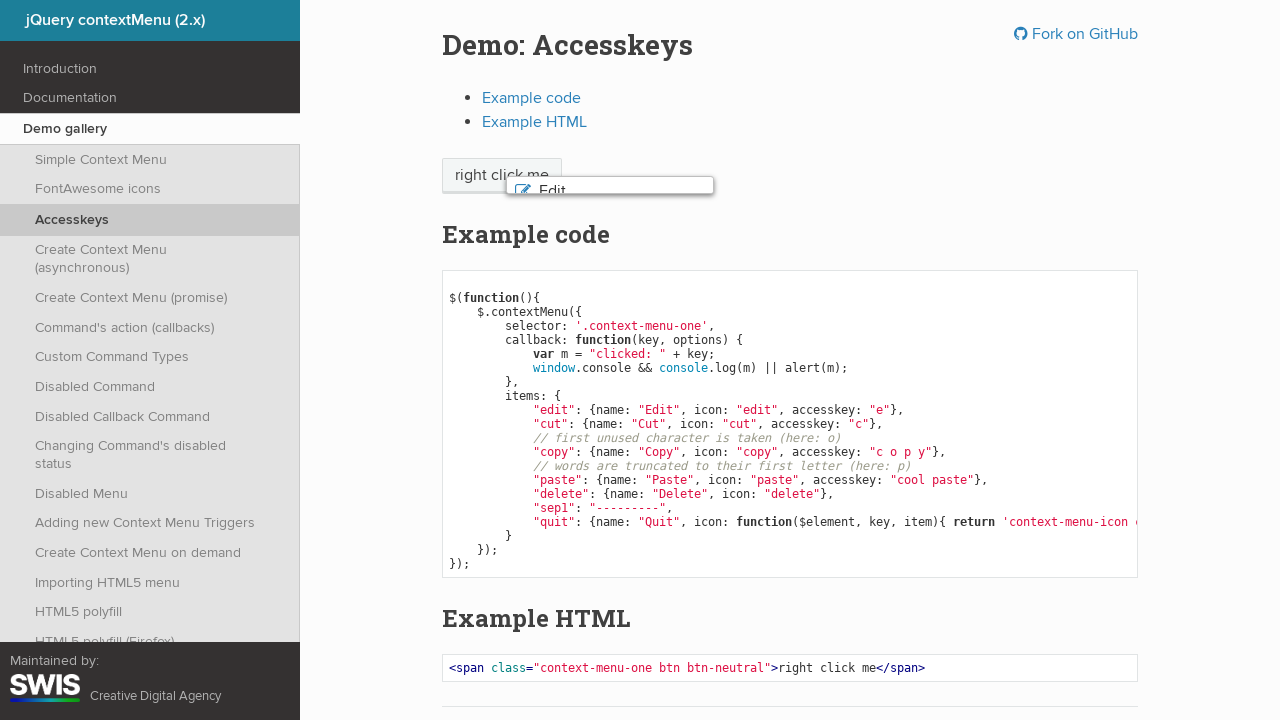

Set up initial dialog handler to dismiss alerts
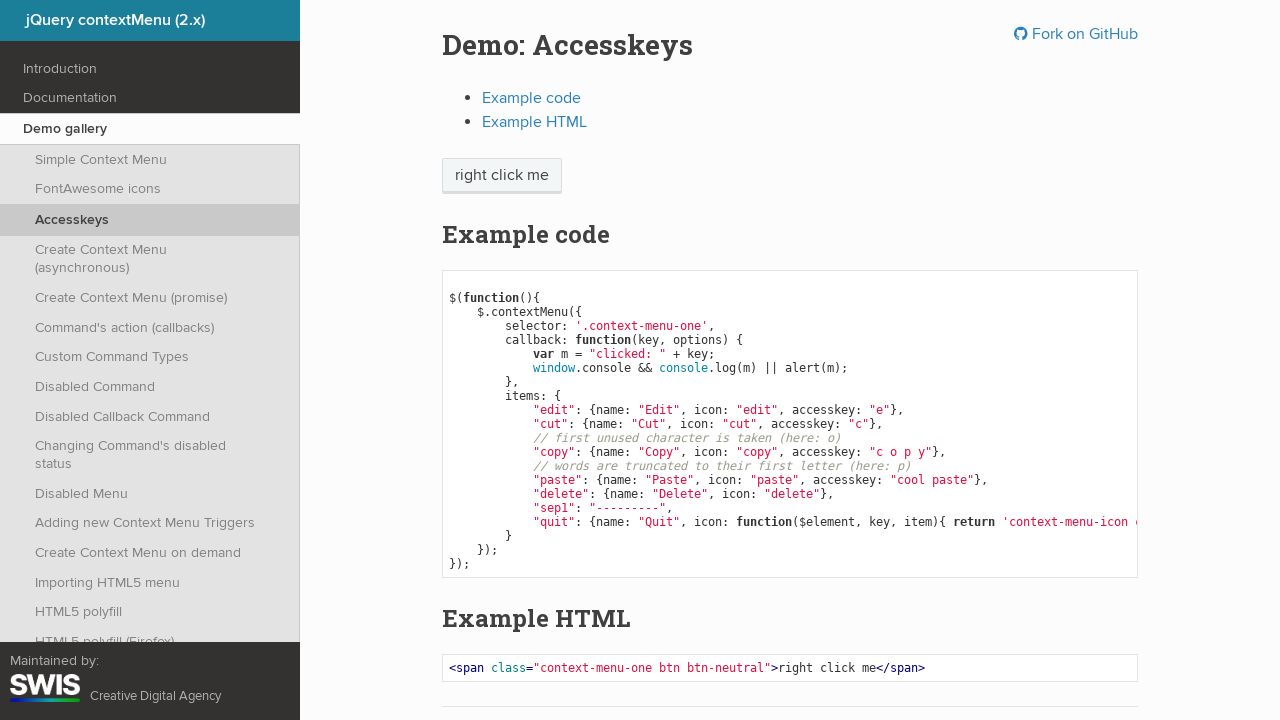

Set up dialog handler to verify alert message and handle dismissal
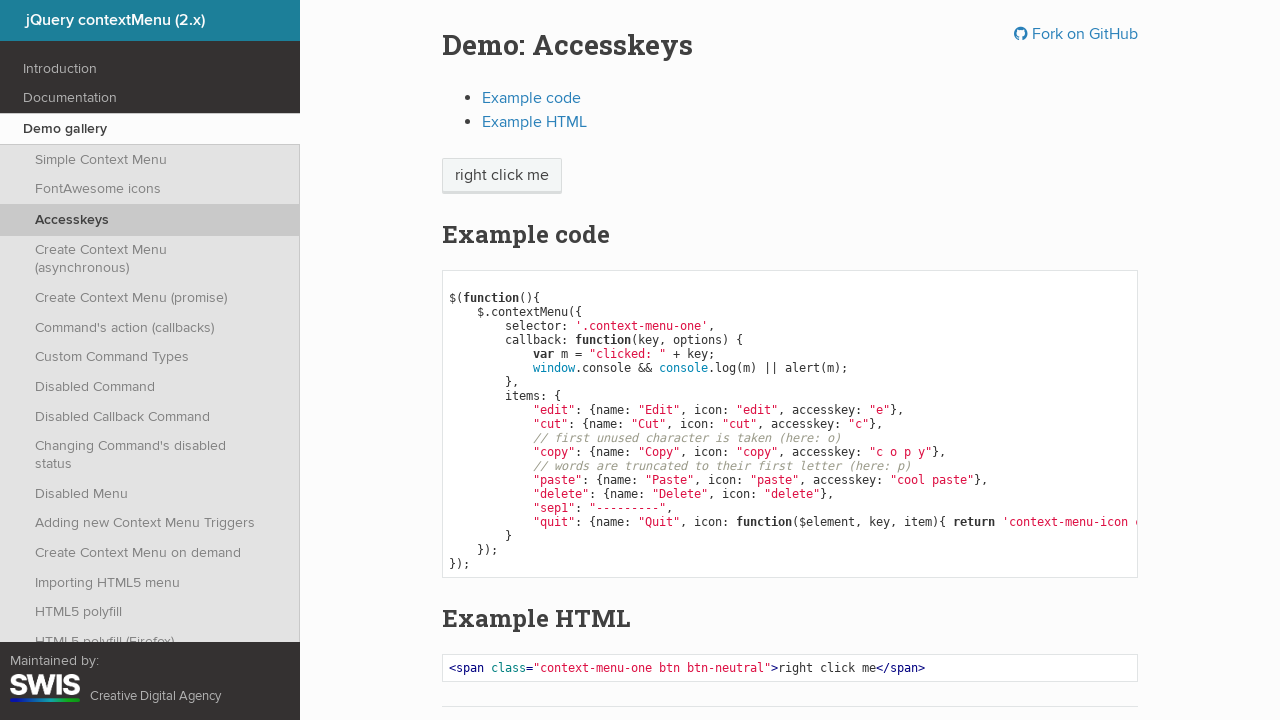

Right-clicked on the 'Click Me' button again to trigger alert with verification handler at (502, 176) on span.context-menu-one.btn.btn-neutral
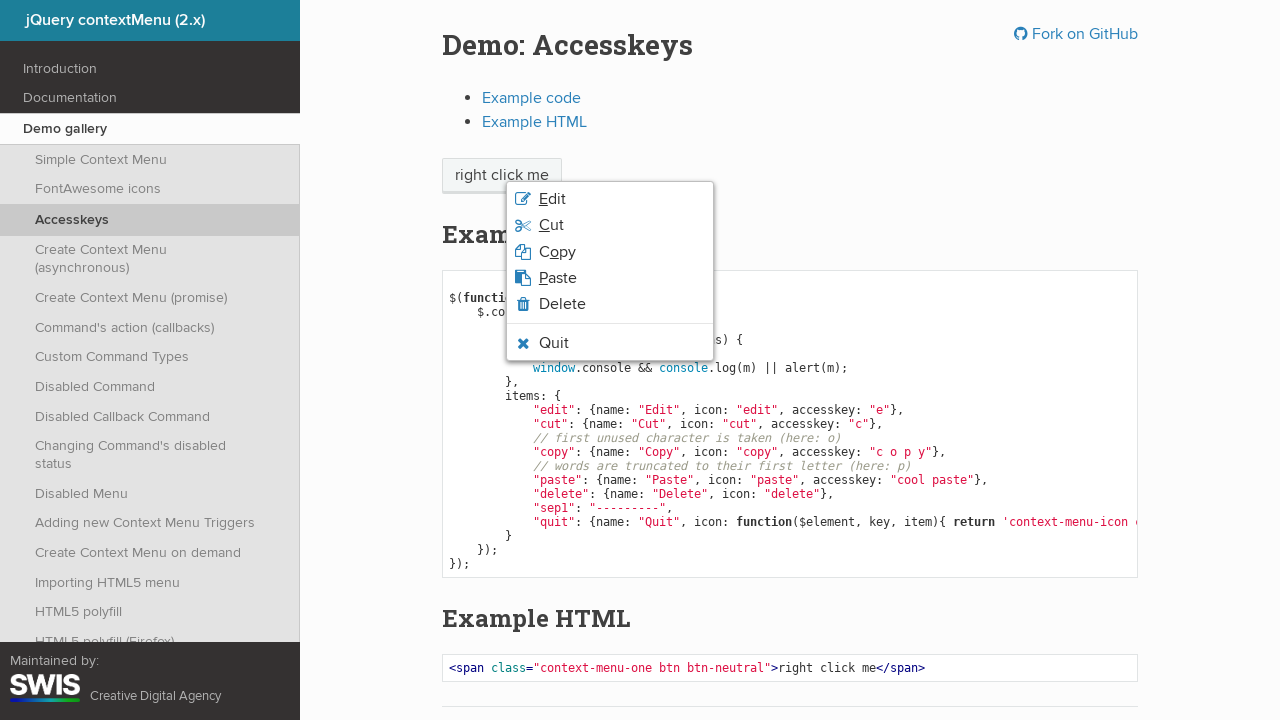

Clicked on the 'Edit' option again to trigger the alert dialog at (610, 199) on li.context-menu-item.context-menu-icon.context-menu-icon-edit
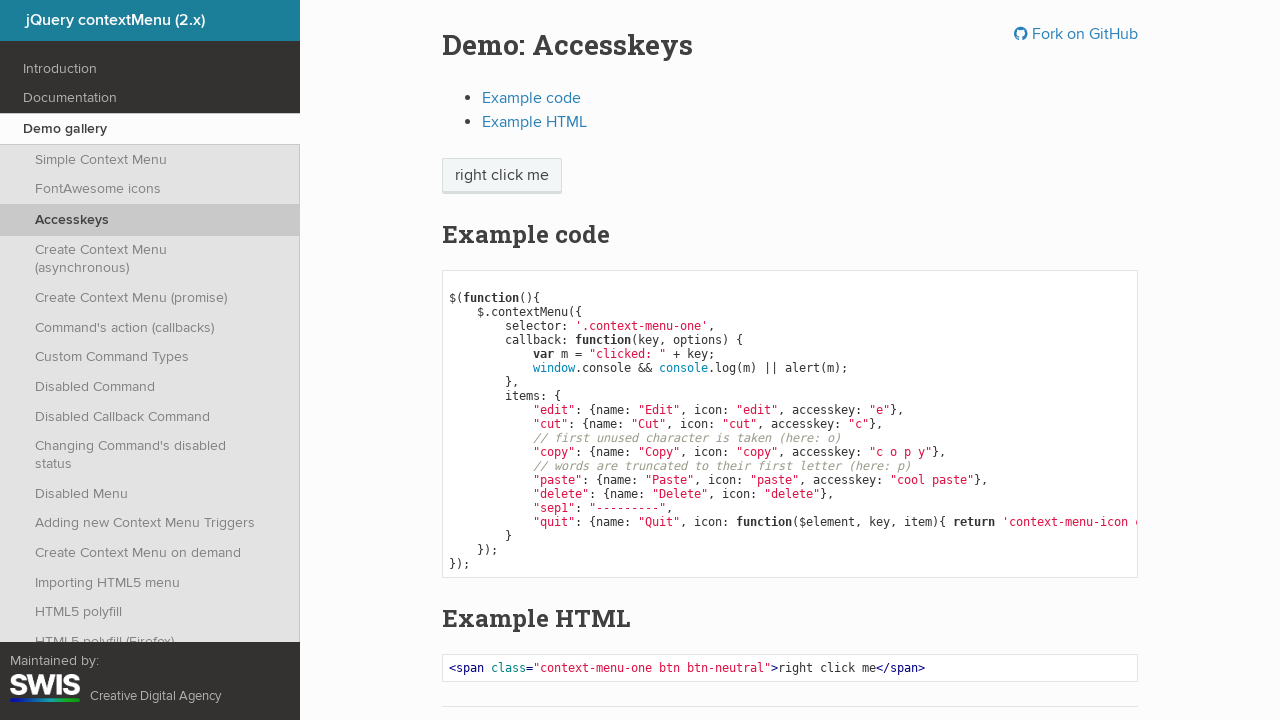

Waited for alert to be processed and dismissed
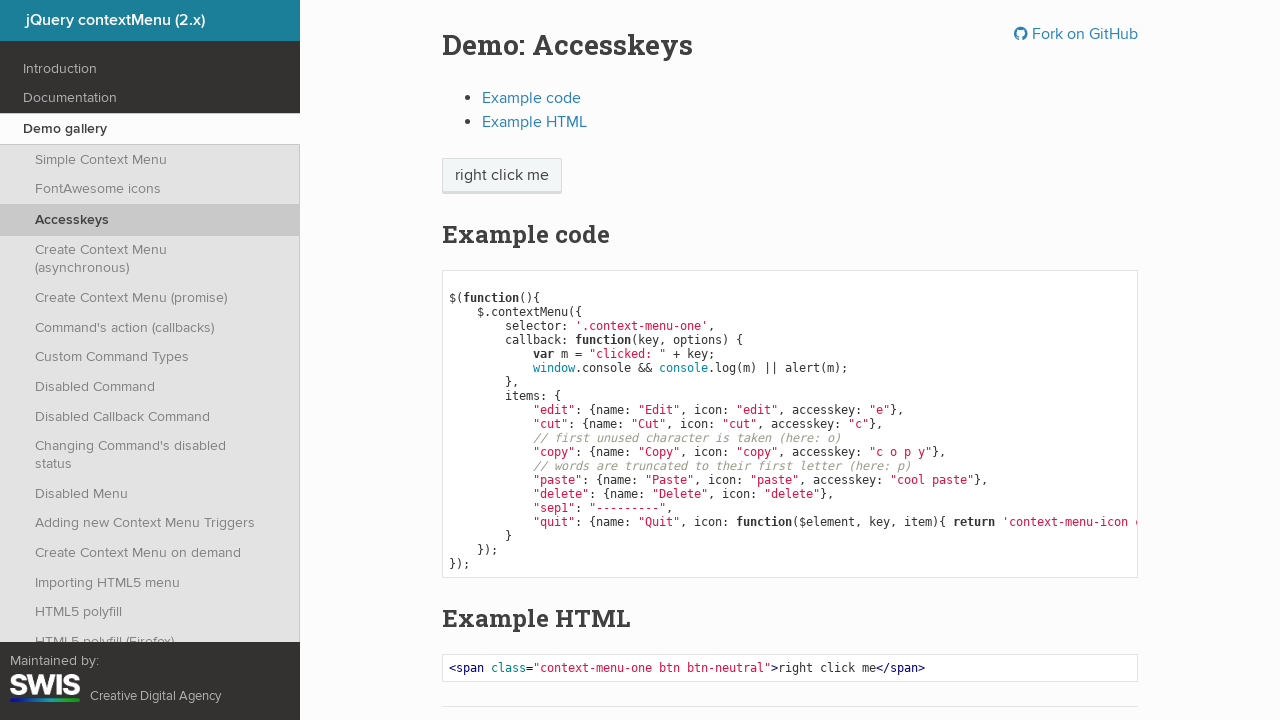

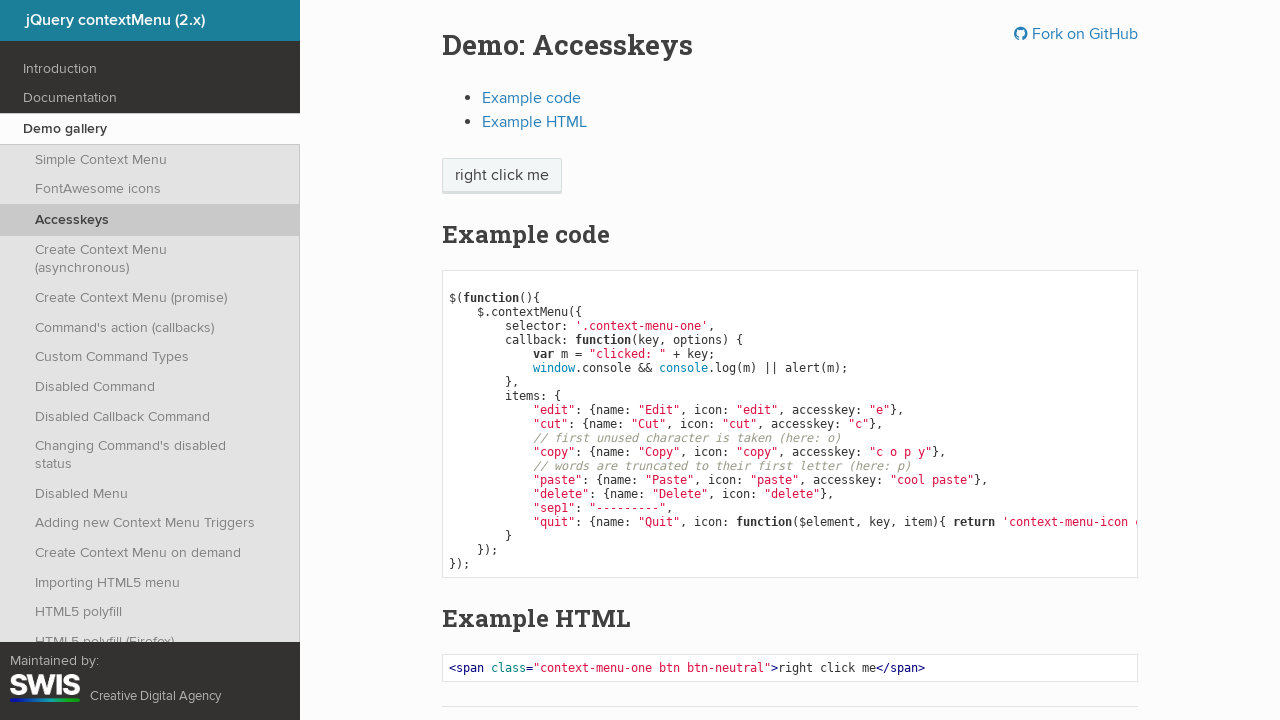